Tests a todo application by clicking checkboxes to mark items complete, then adding a new todo item by filling the text field and clicking the add button

Starting URL: http://crossbrowsertesting.github.io/todo-app.html

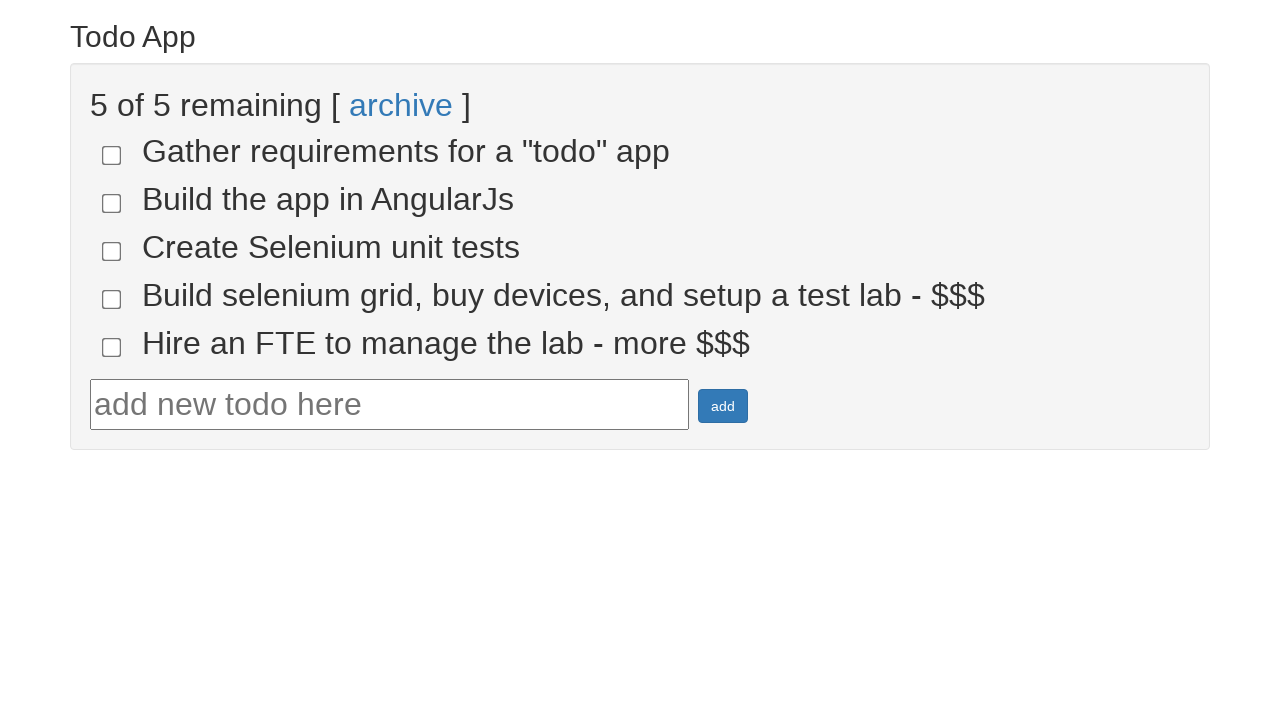

Clicked checkbox for 4th todo item to mark it complete at (112, 299) on input[name='todo-4']
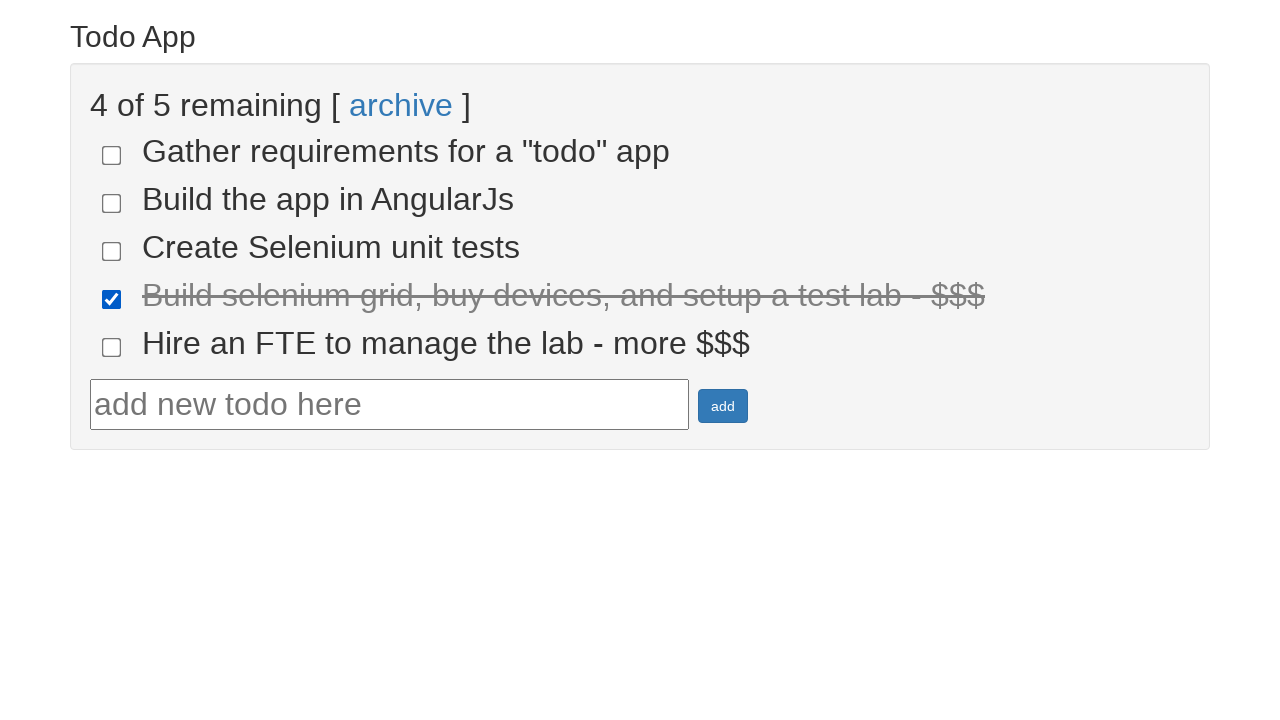

Clicked checkbox for 5th todo item to mark it complete at (112, 347) on input[name='todo-5']
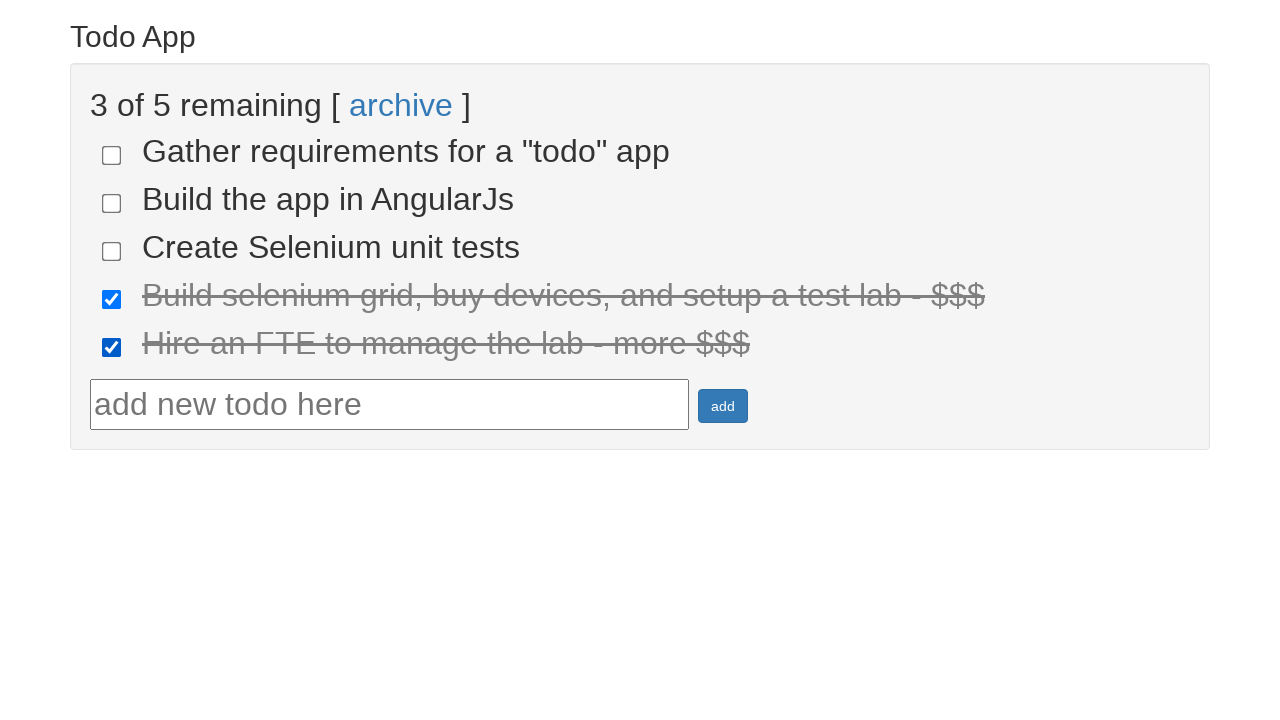

Filled todo text field with 'Run your first Selenium Test' on #todotext
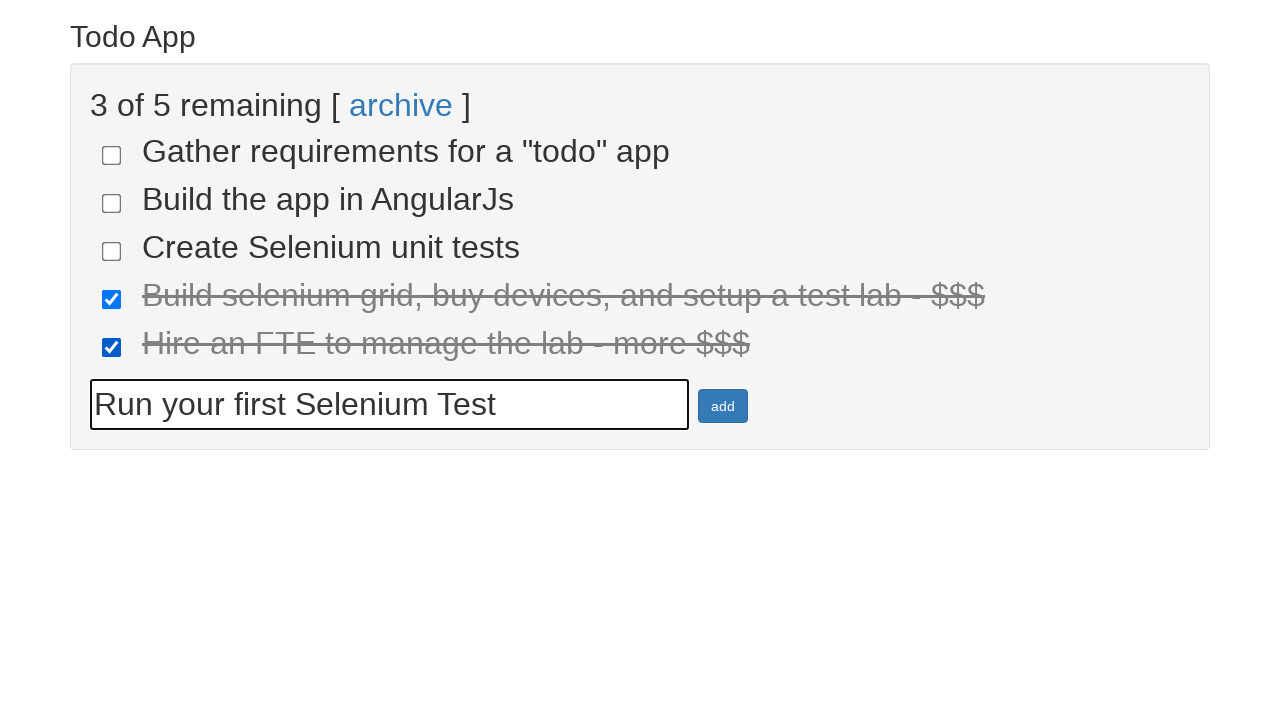

Clicked add button to add the new todo item at (723, 406) on #addbutton
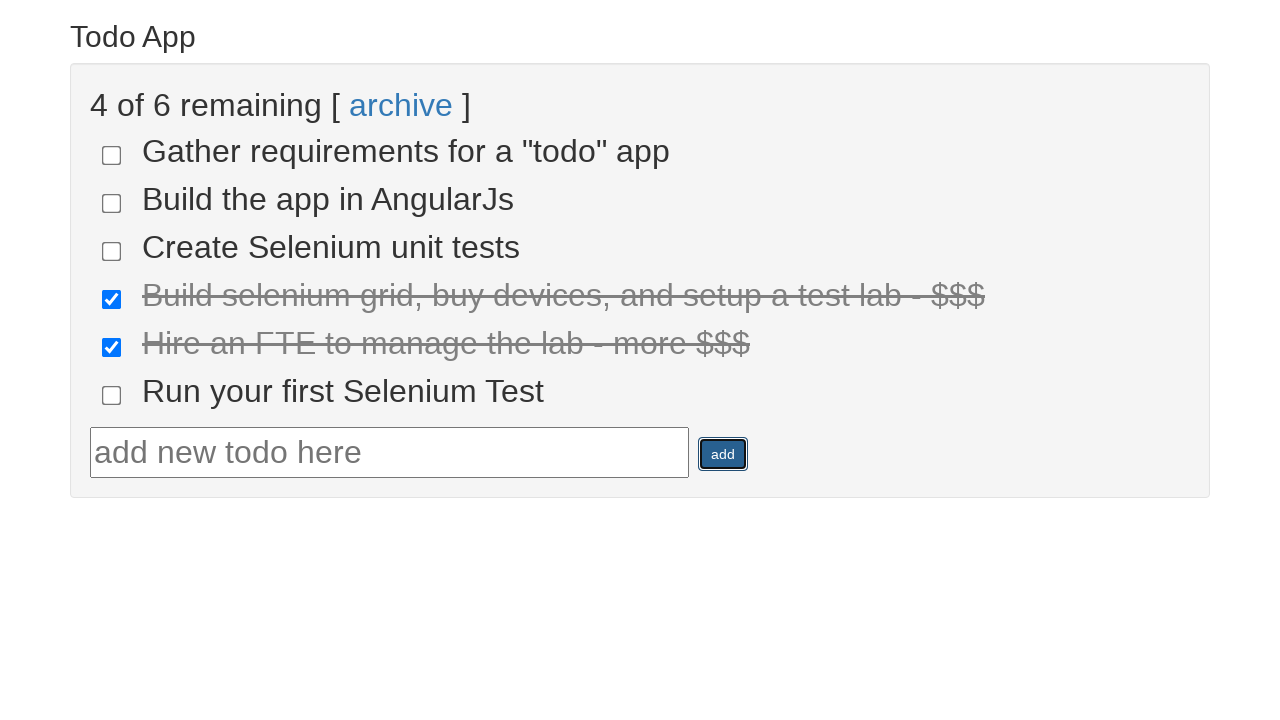

Waited for the new todo item to be added
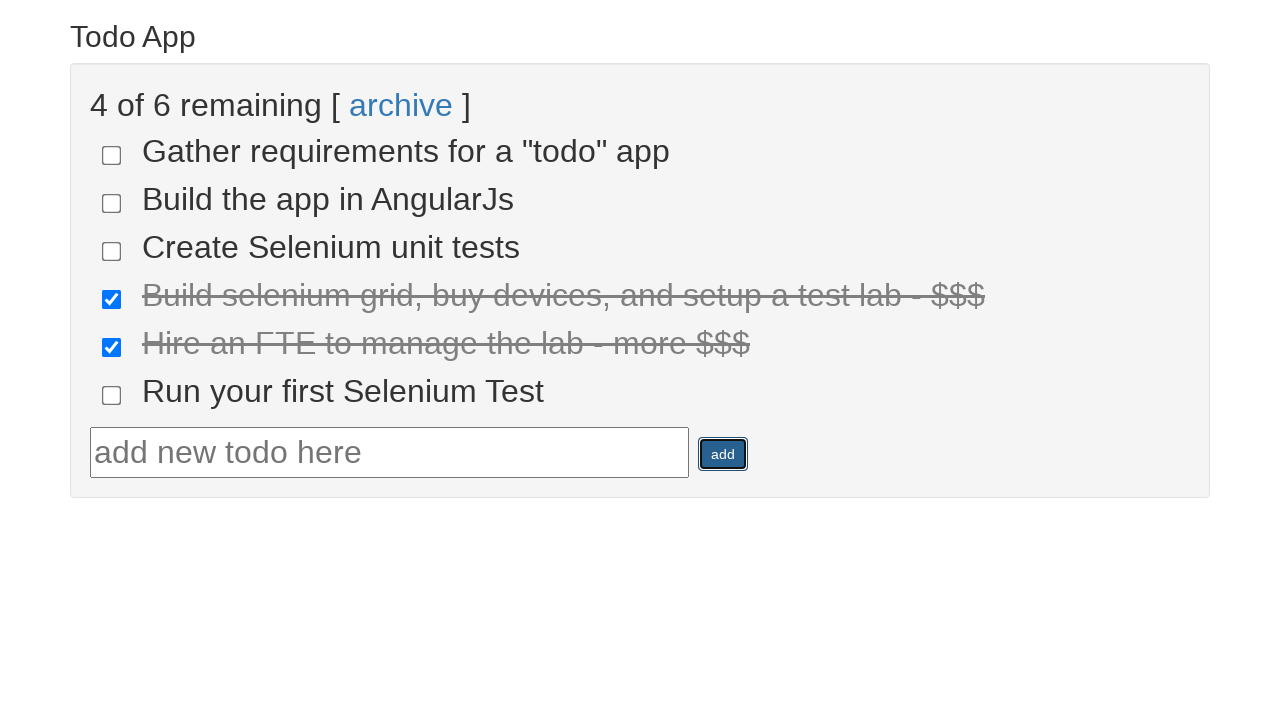

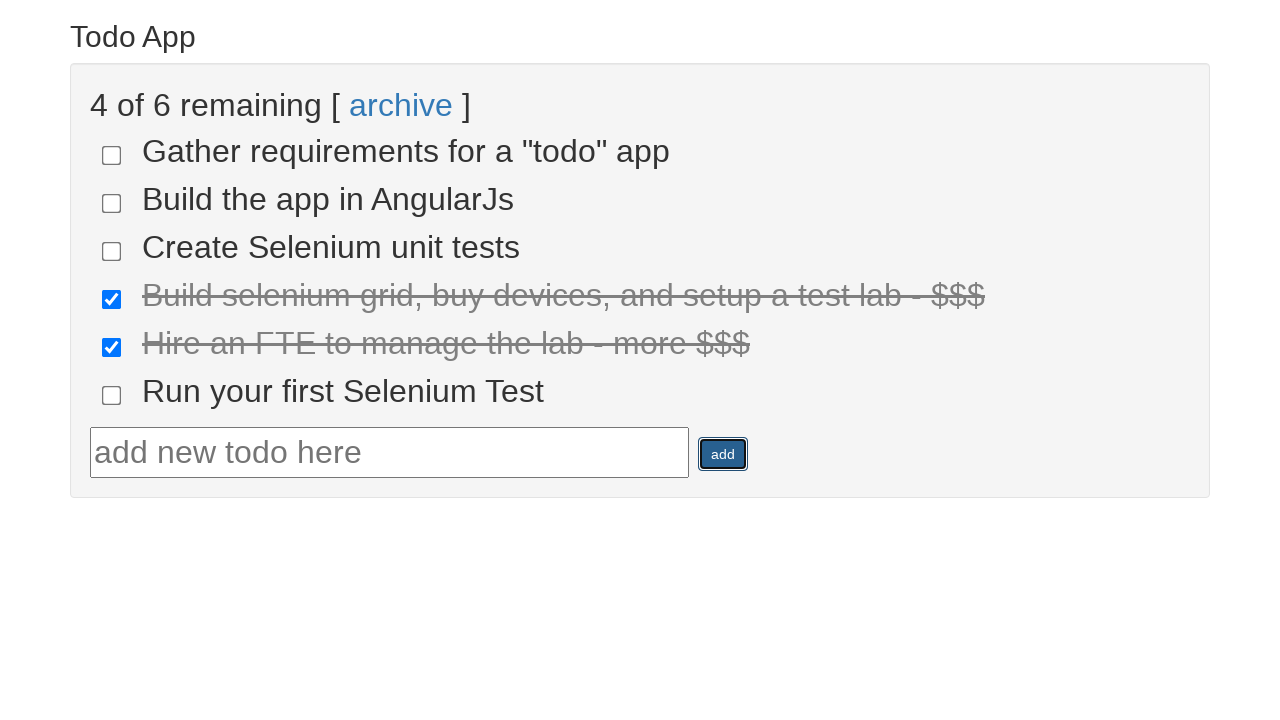